Tests different mouse input events (single click, double click, and right-click/context click) on a training page and verifies the page responds to each type of click by checking the active element text.

Starting URL: https://v1.training-support.net/selenium/input-events

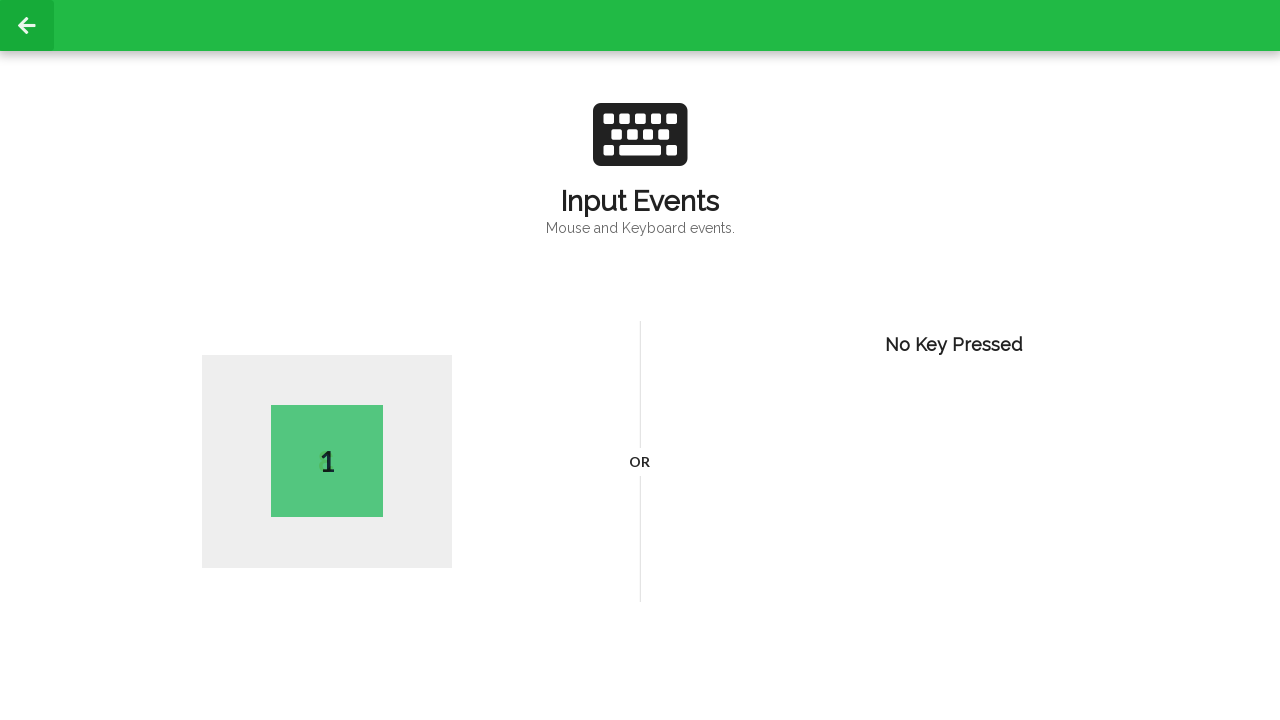

Performed single left click on page body at (640, 360) on body
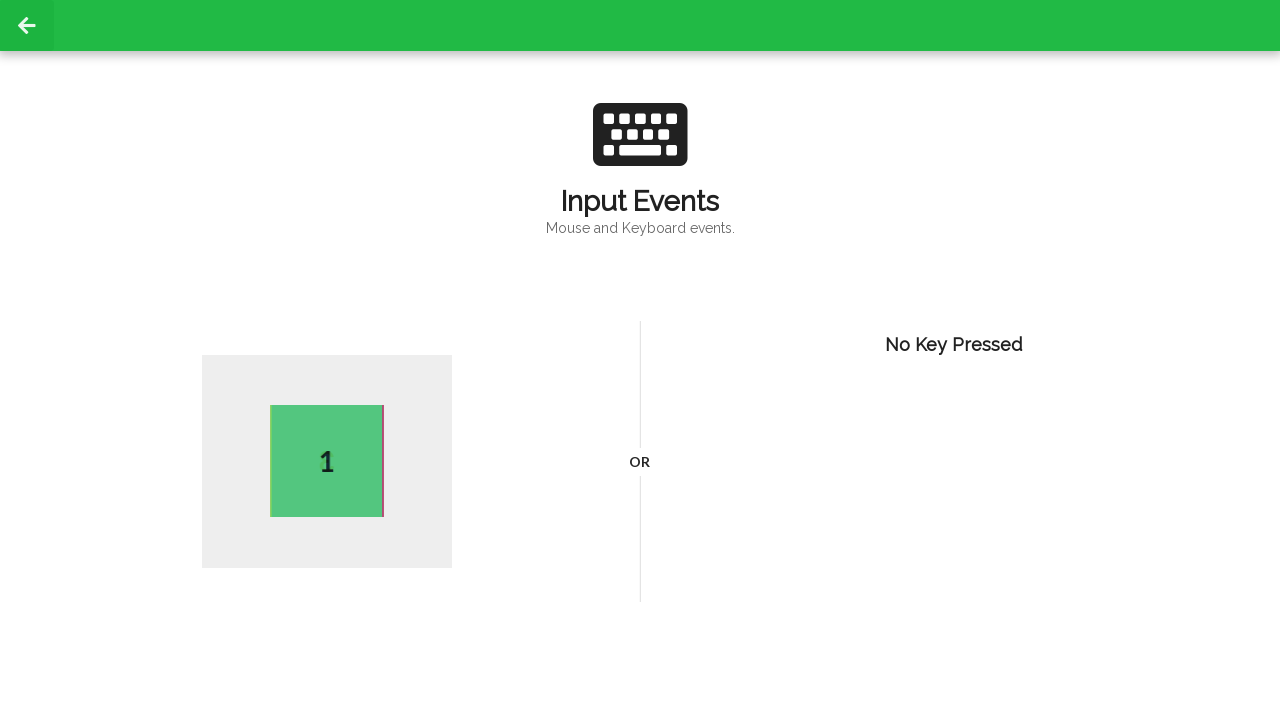

Waited 1 second for page to respond to single click
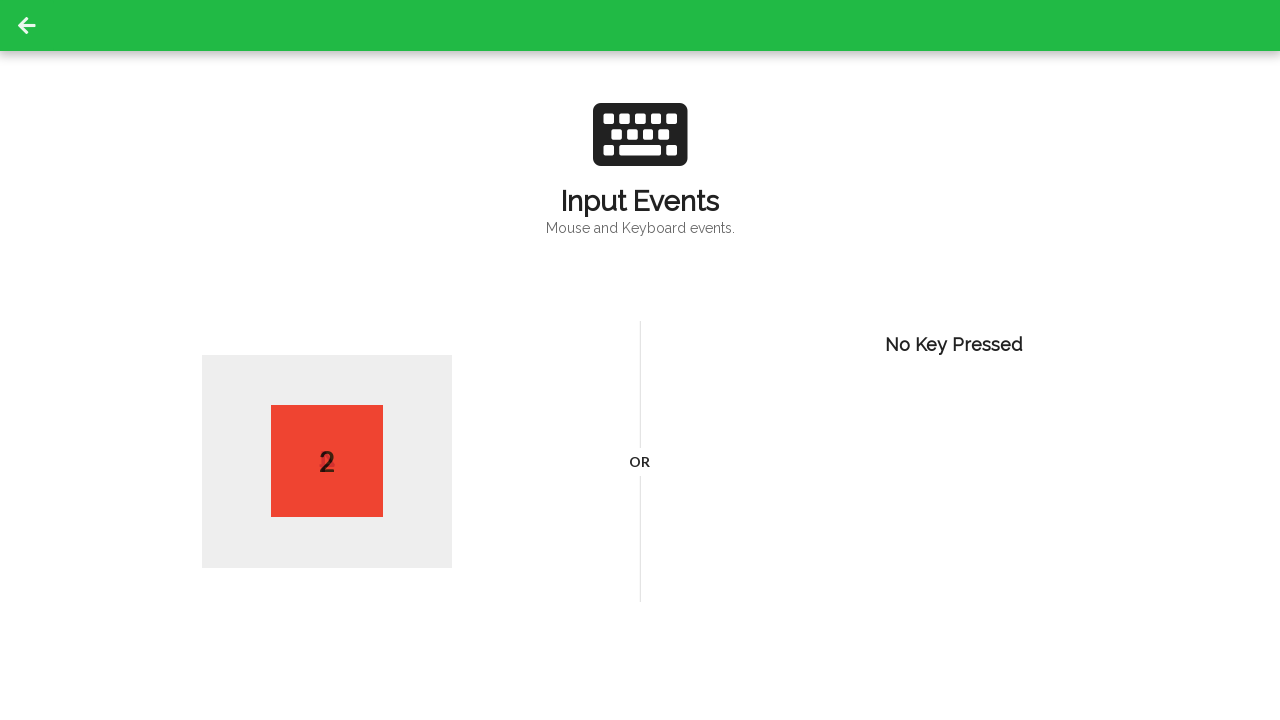

Retrieved active element text after single click: 2
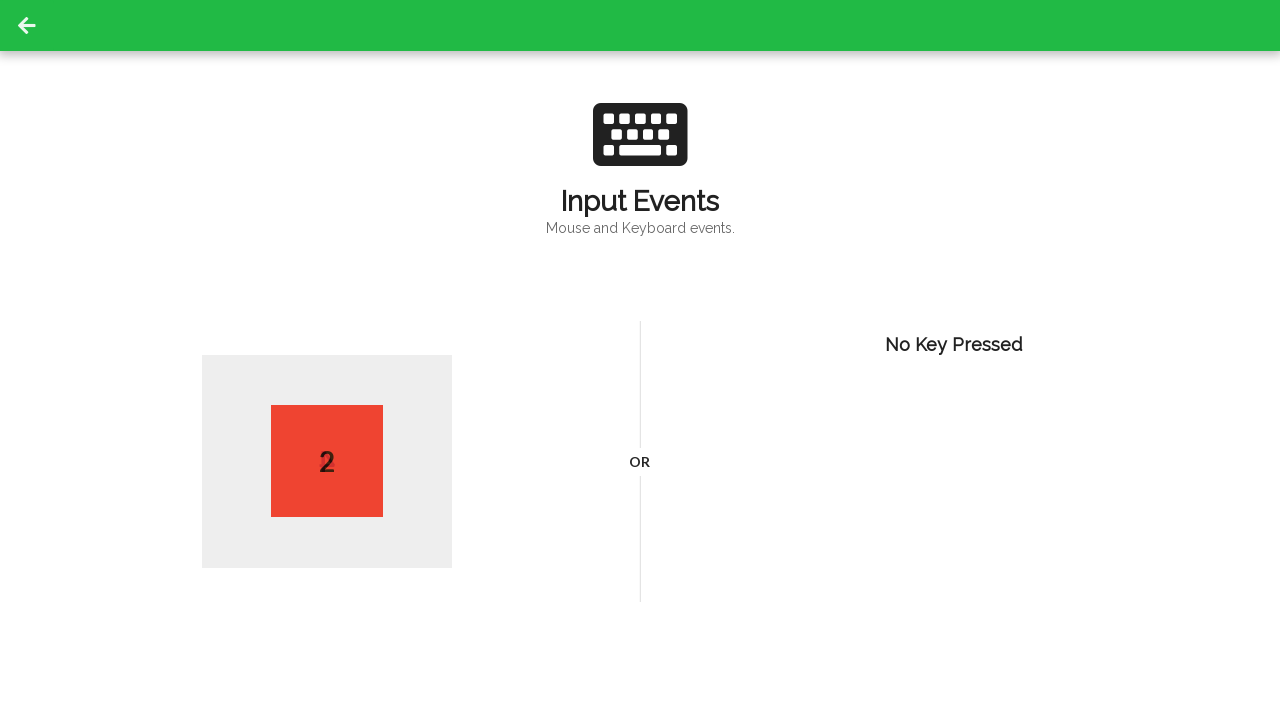

Performed double click on page body at (640, 360) on body
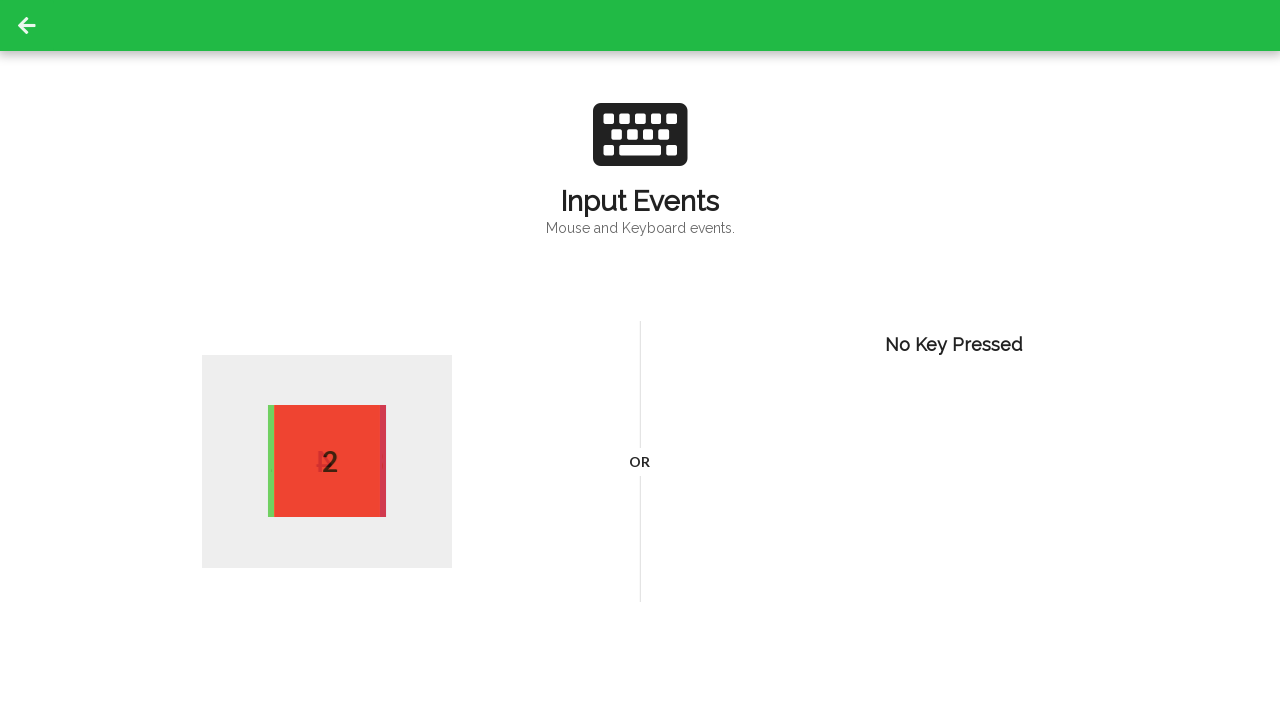

Waited 1 second for page to respond to double click
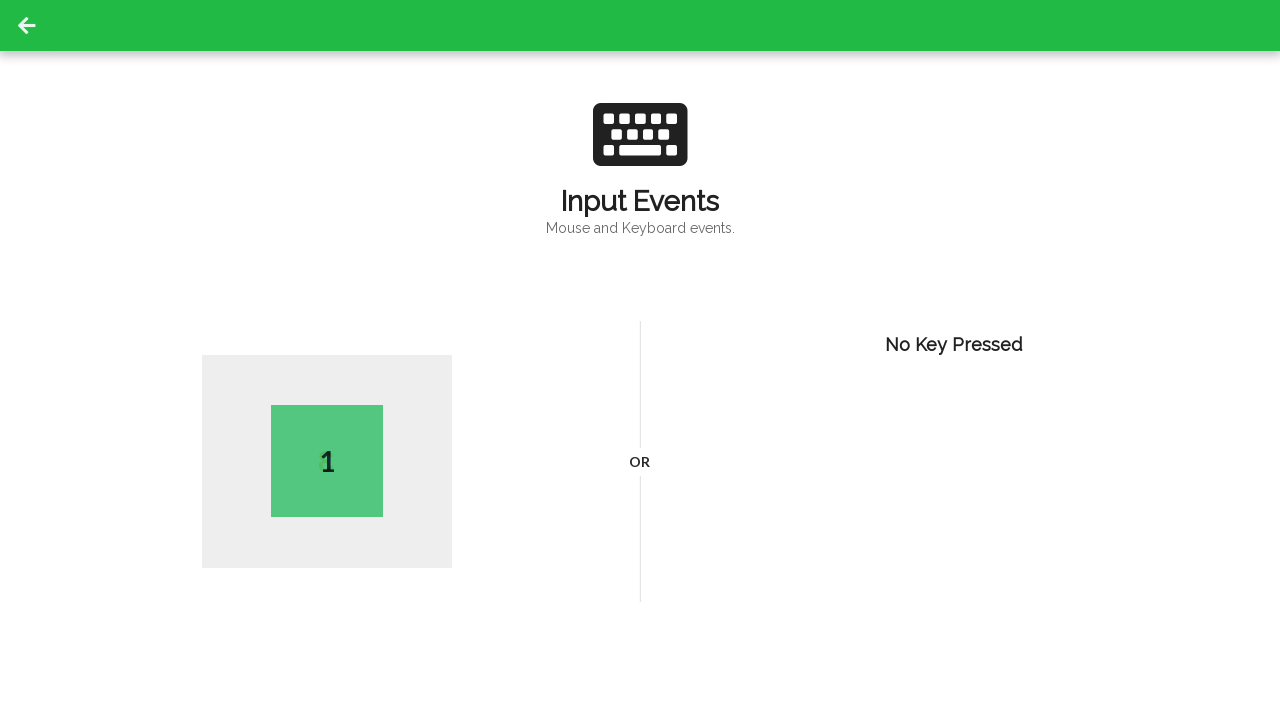

Retrieved active element text after double click: 4
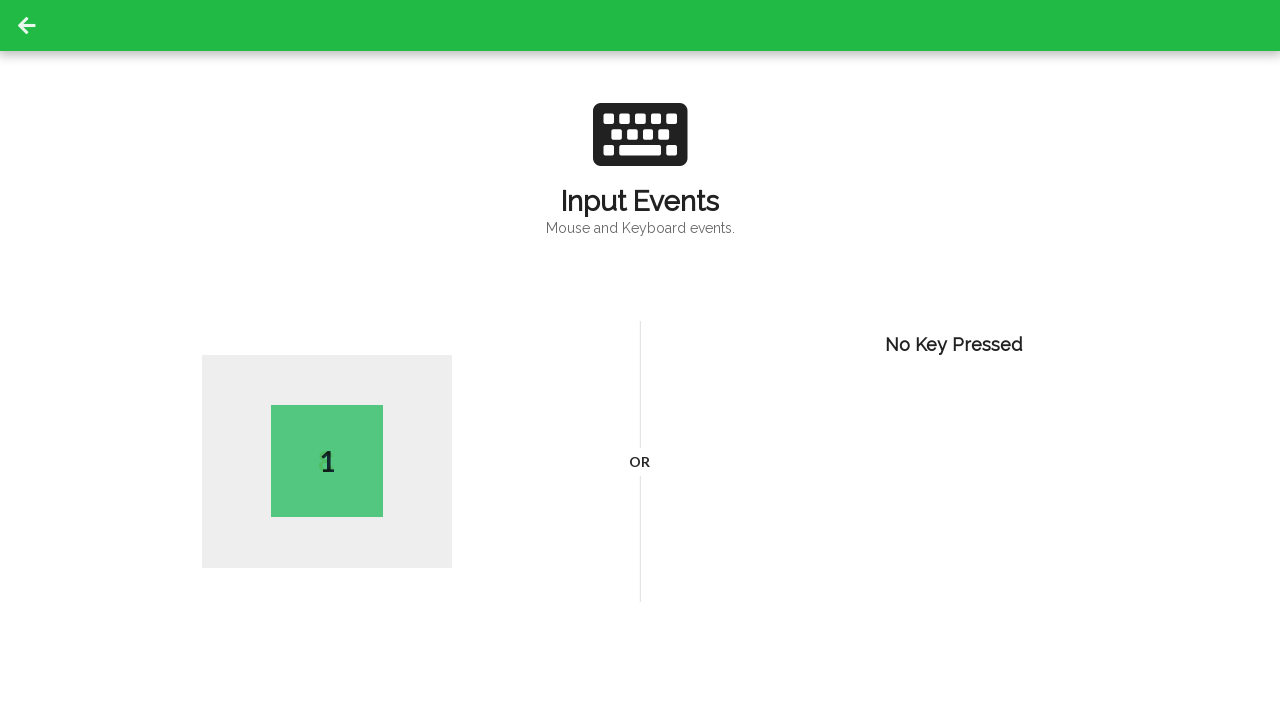

Performed right click (context click) on page body at (640, 360) on body
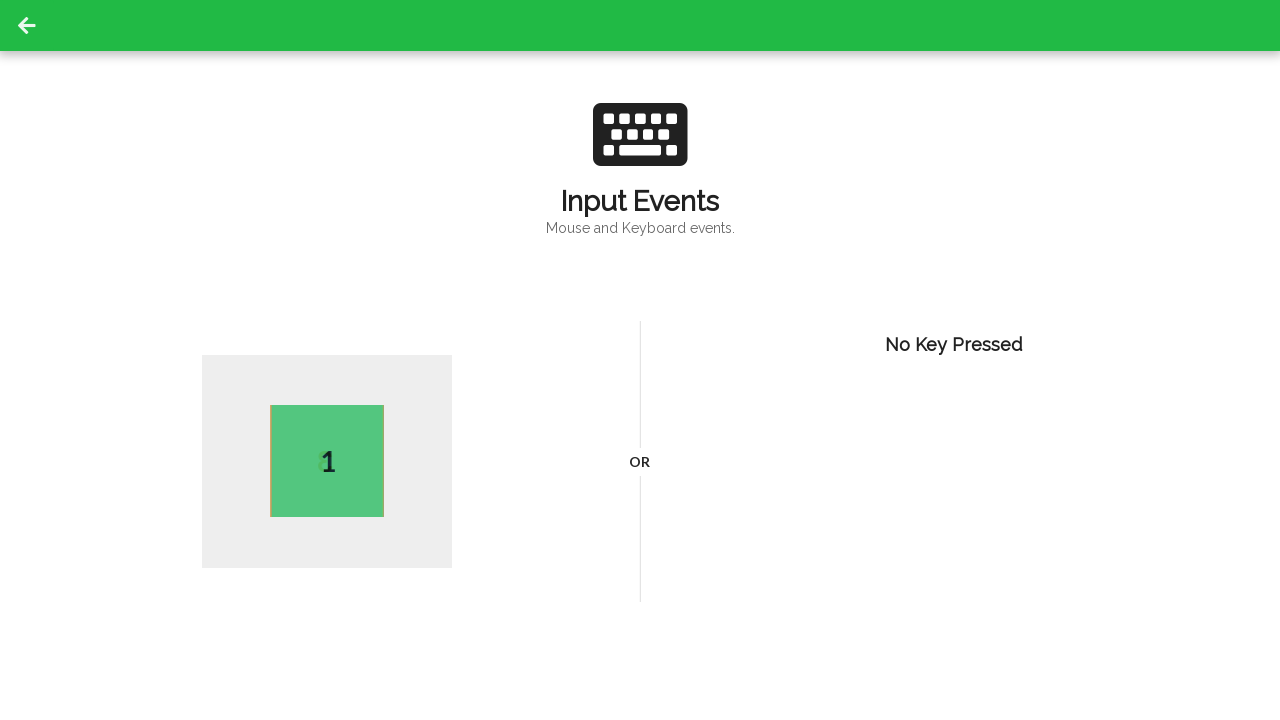

Waited 1 second for page to respond to right click
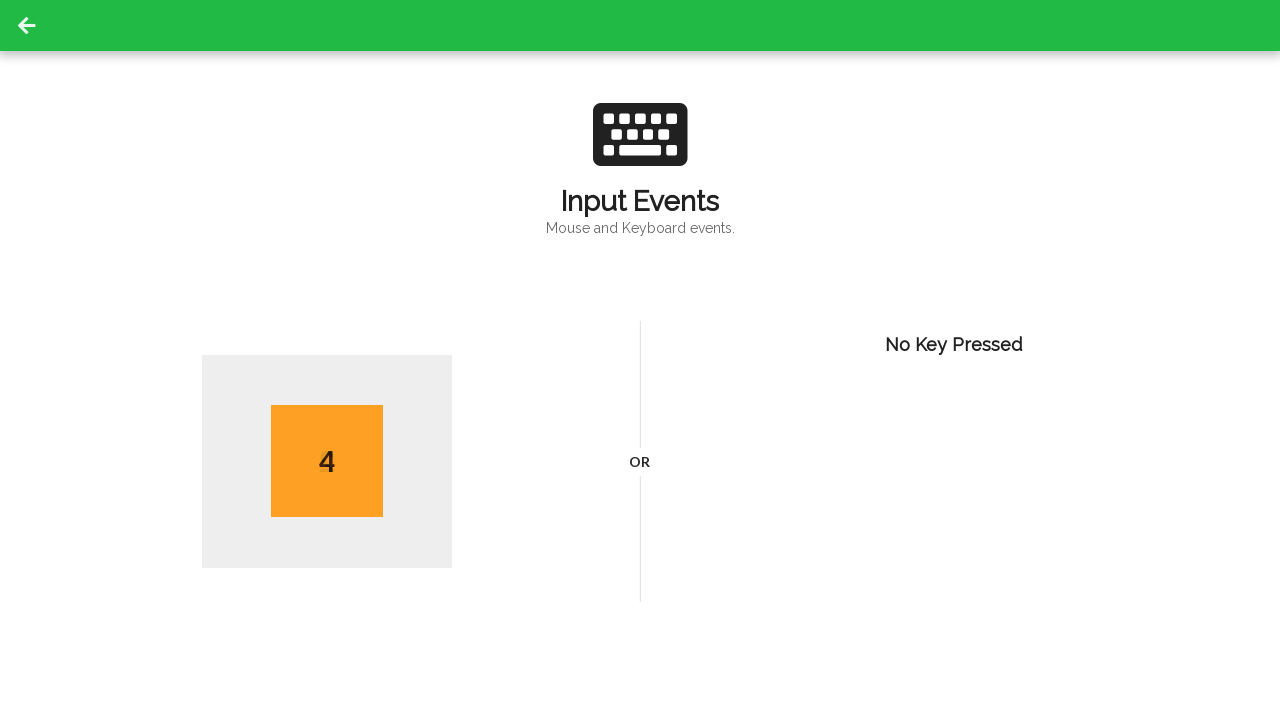

Retrieved active element text after right click: 4
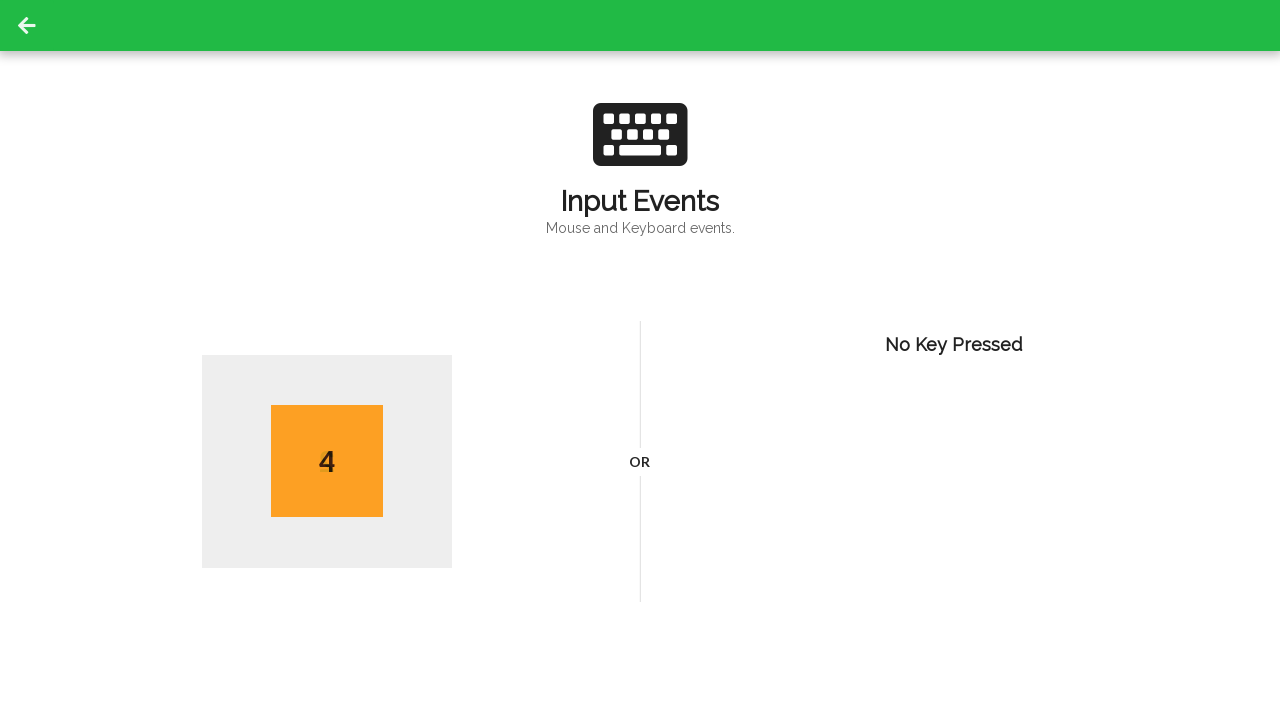

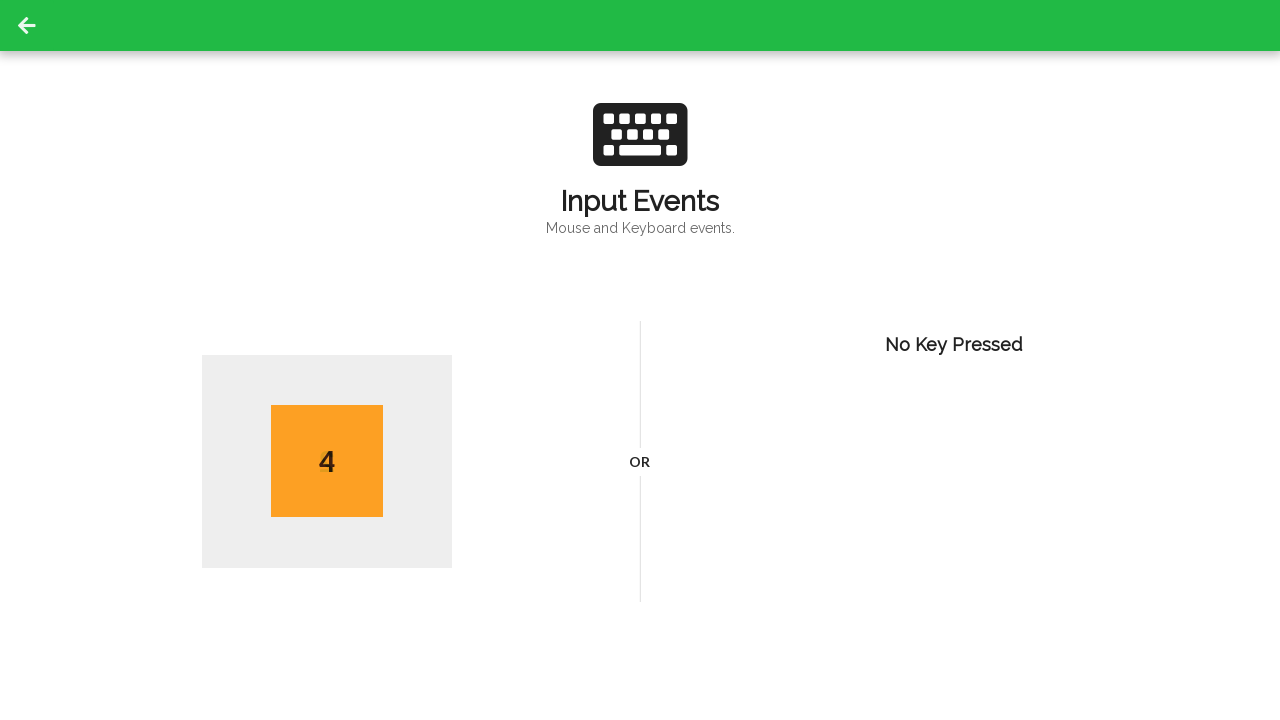